Navigates to a GitHub Pages site, maximizes the browser window, and locates an element with the class "silly" to verify its presence and content.

Starting URL: https://esickert.github.io

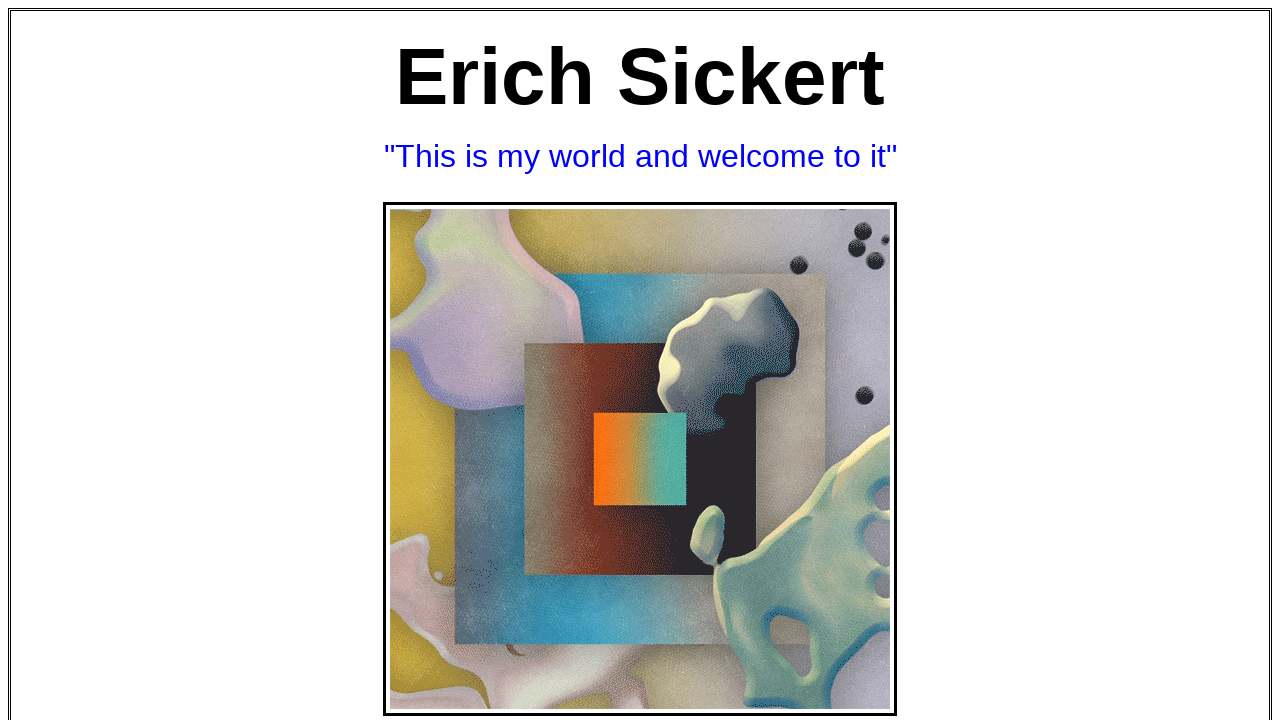

Navigated to GitHub Pages site at https://esickert.github.io
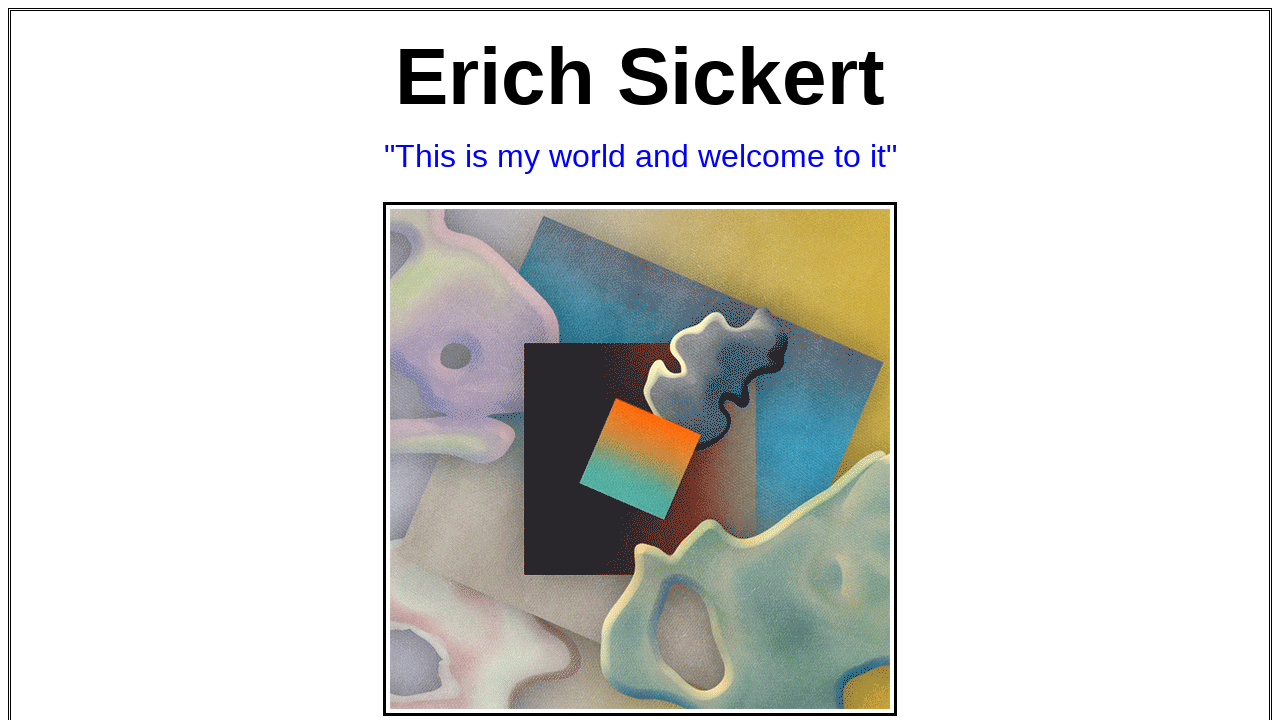

Maximized browser window to 1920x1080
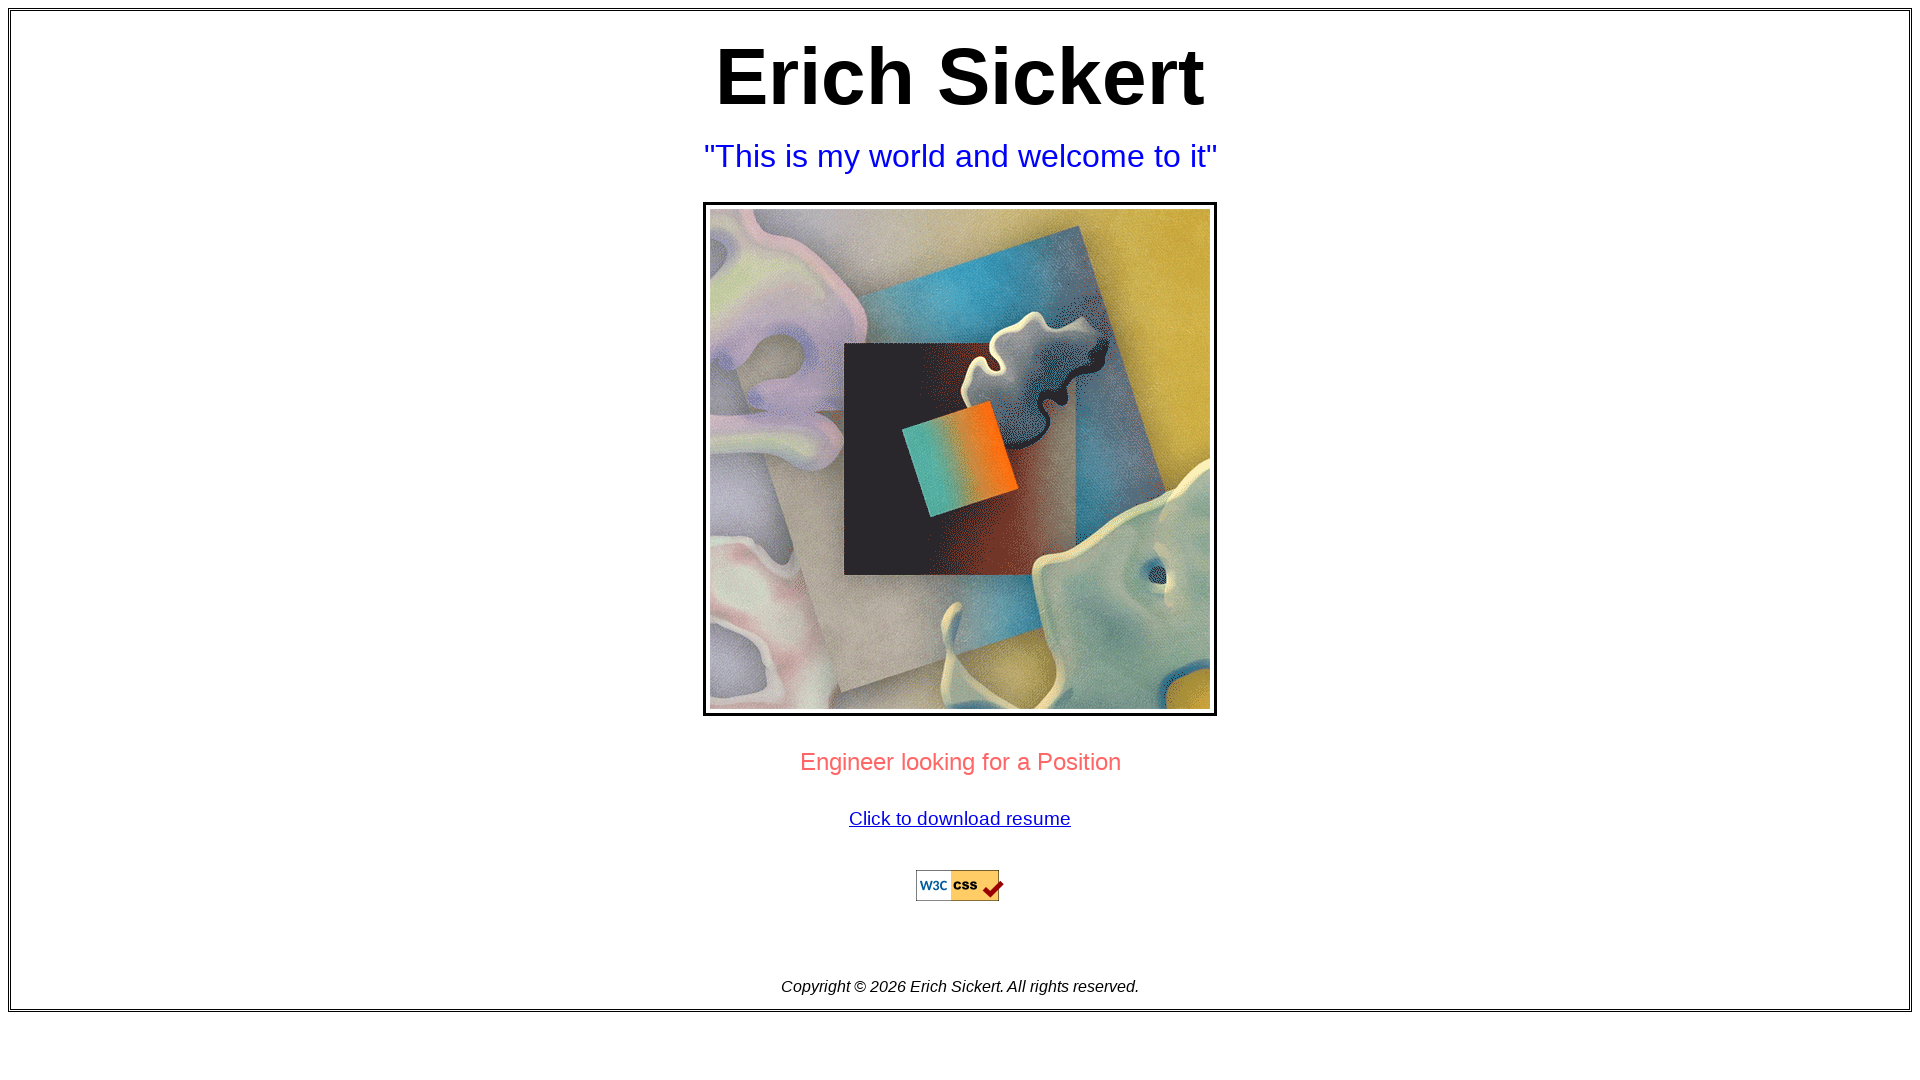

Located and waited for element with class 'silly'
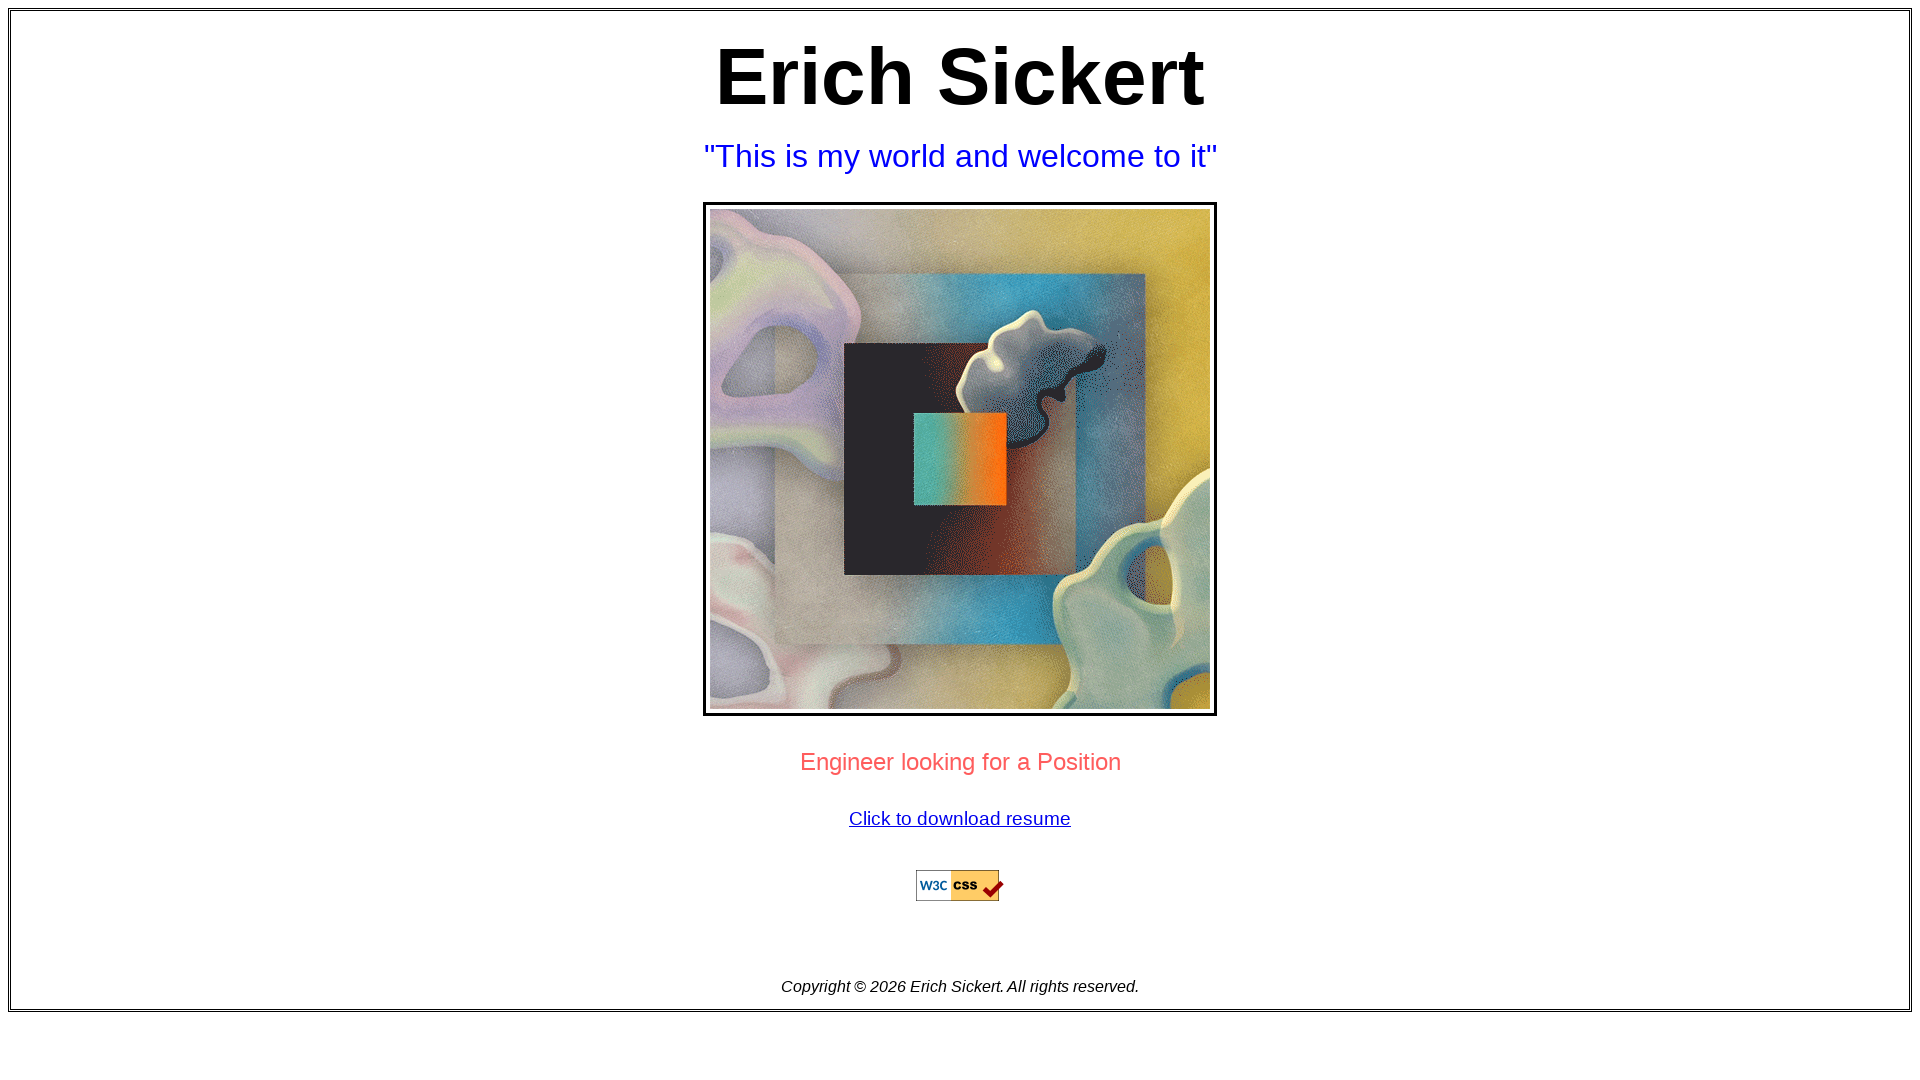

Retrieved text content from 'silly' element: Erich Sickert
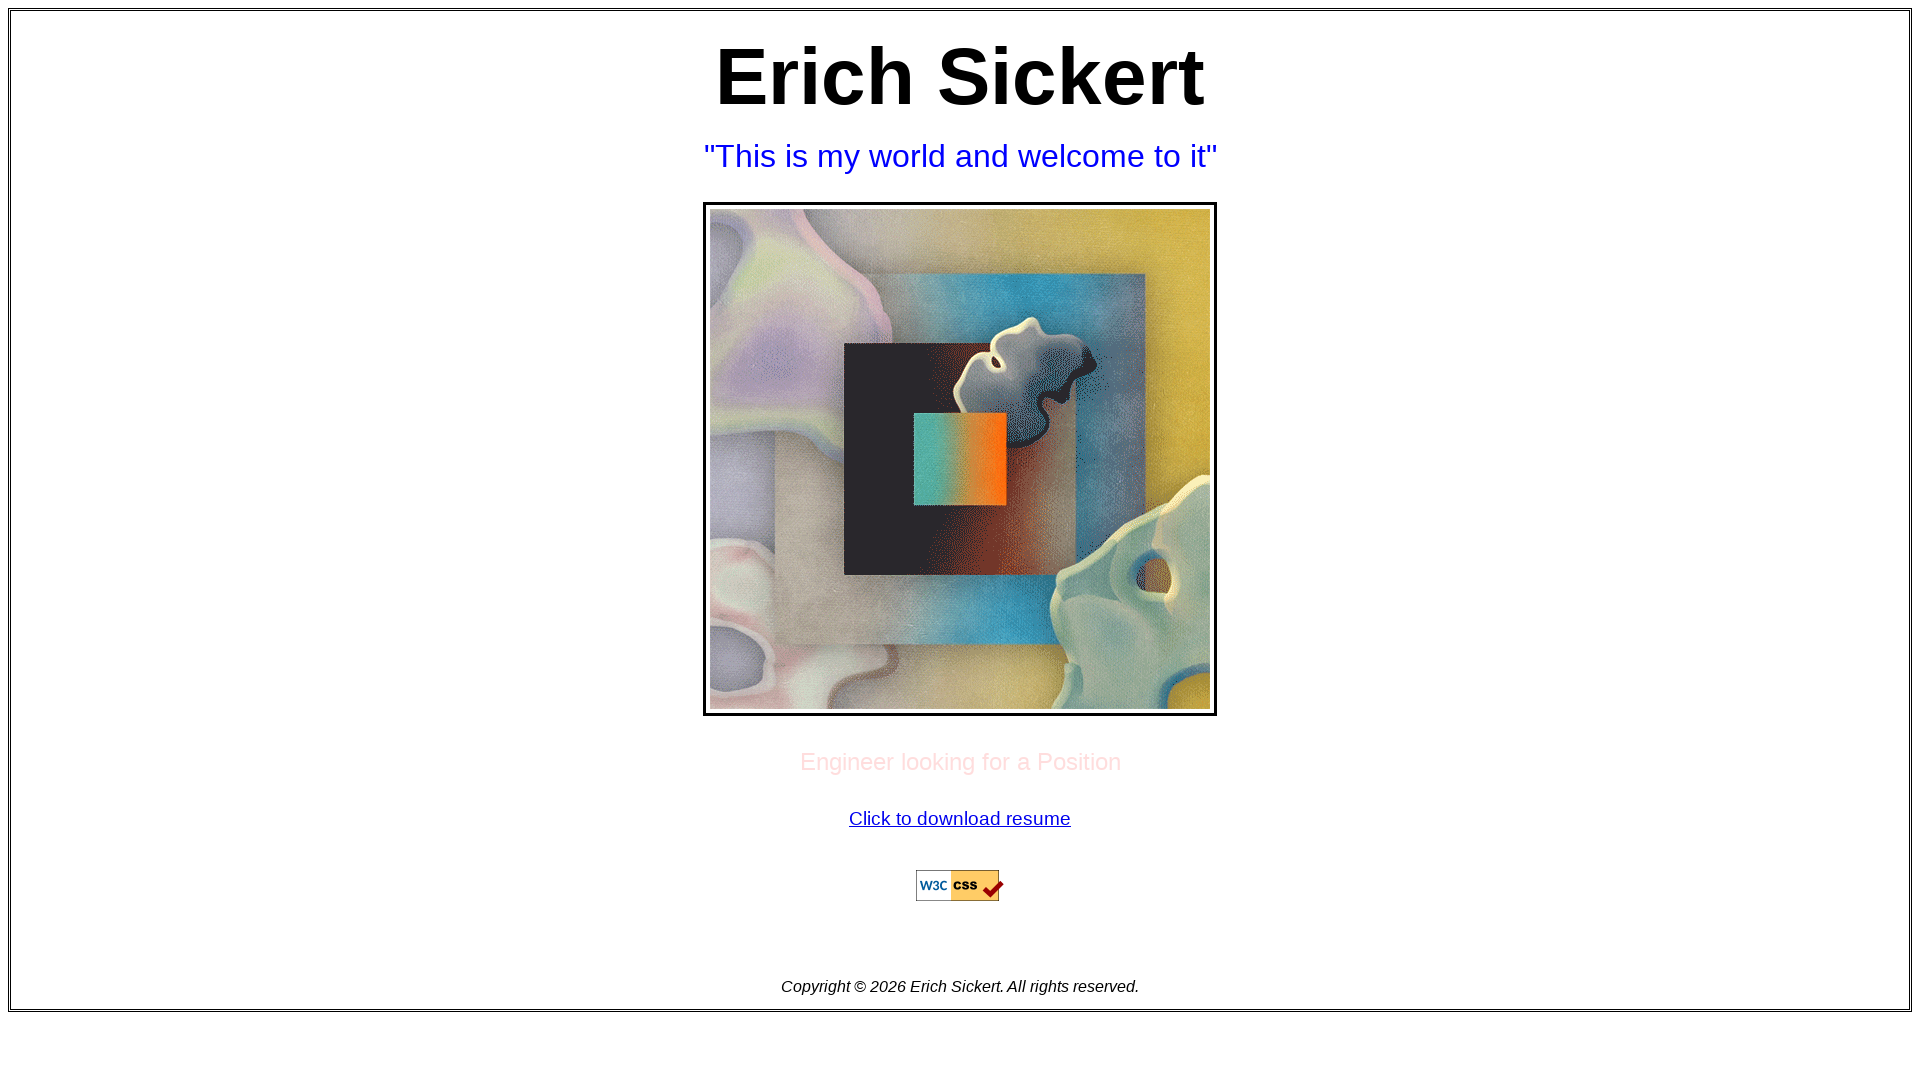

Printed text content verification
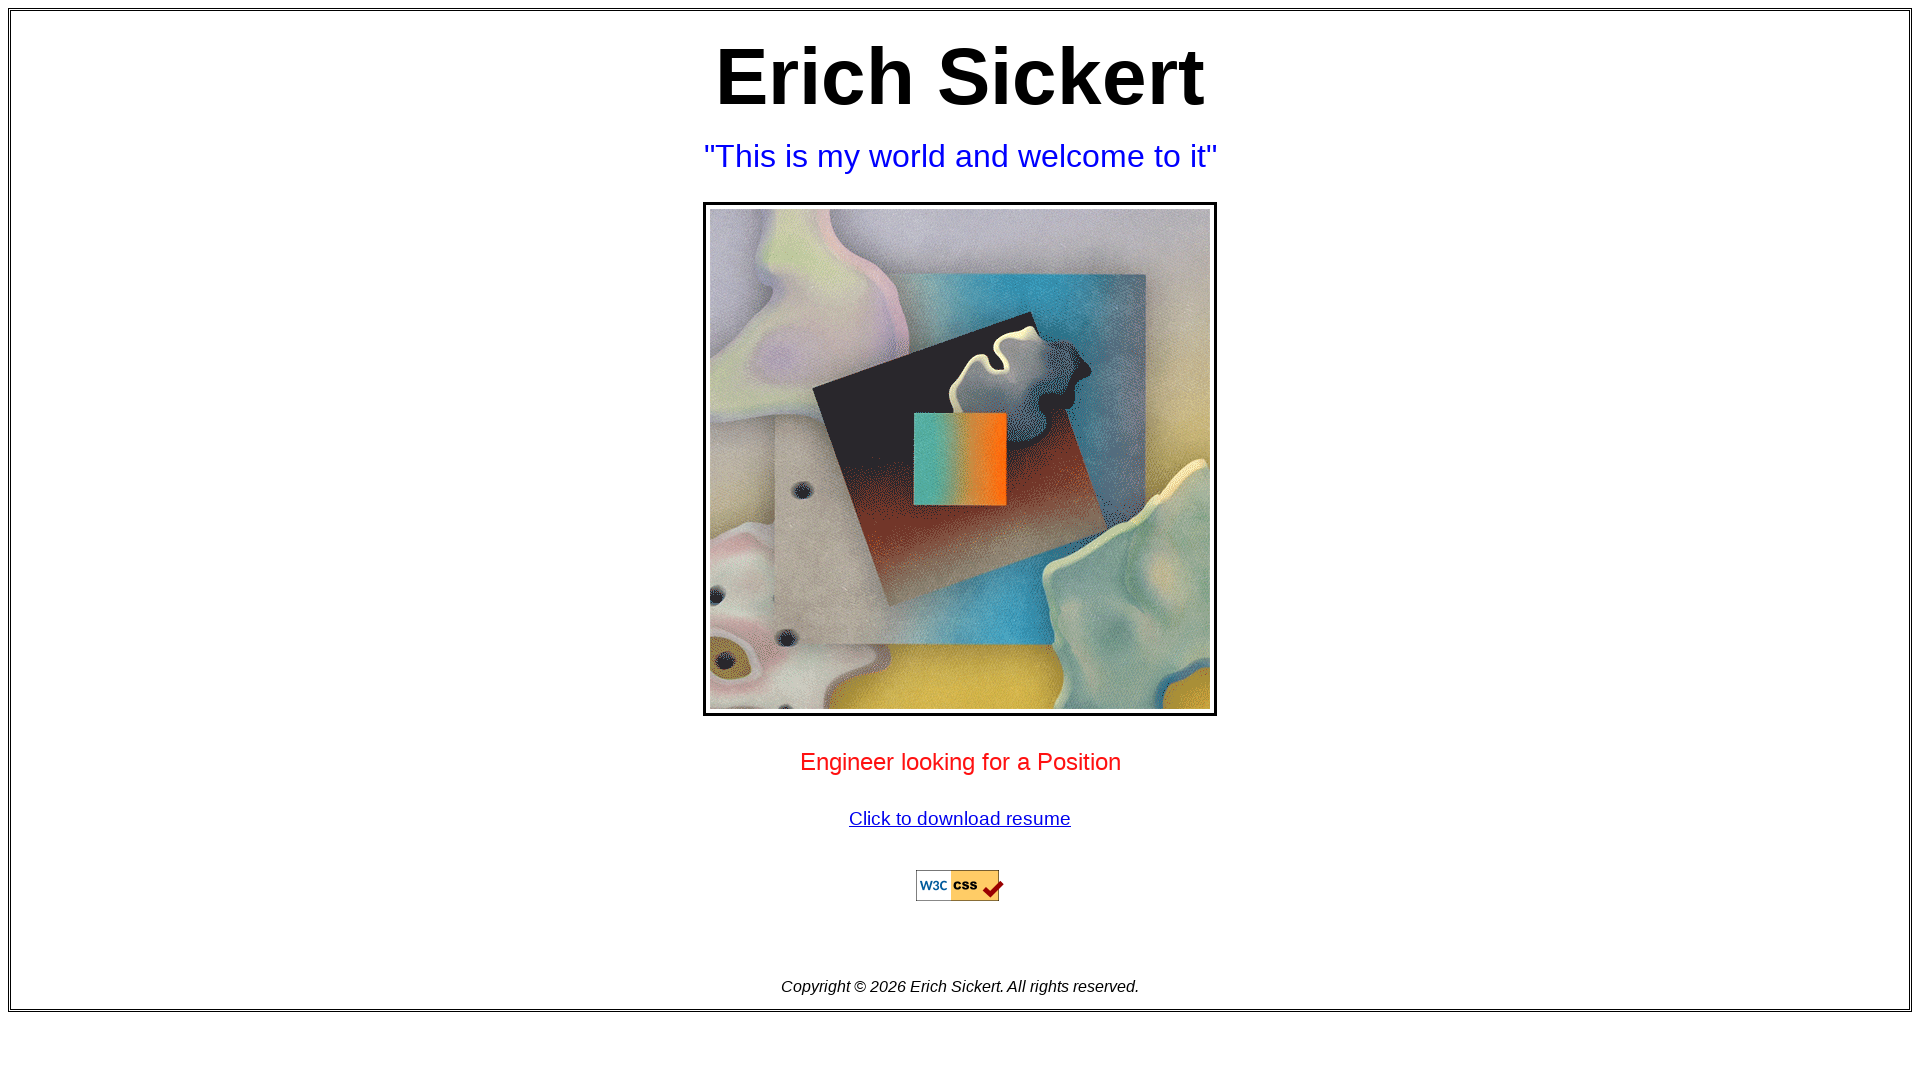

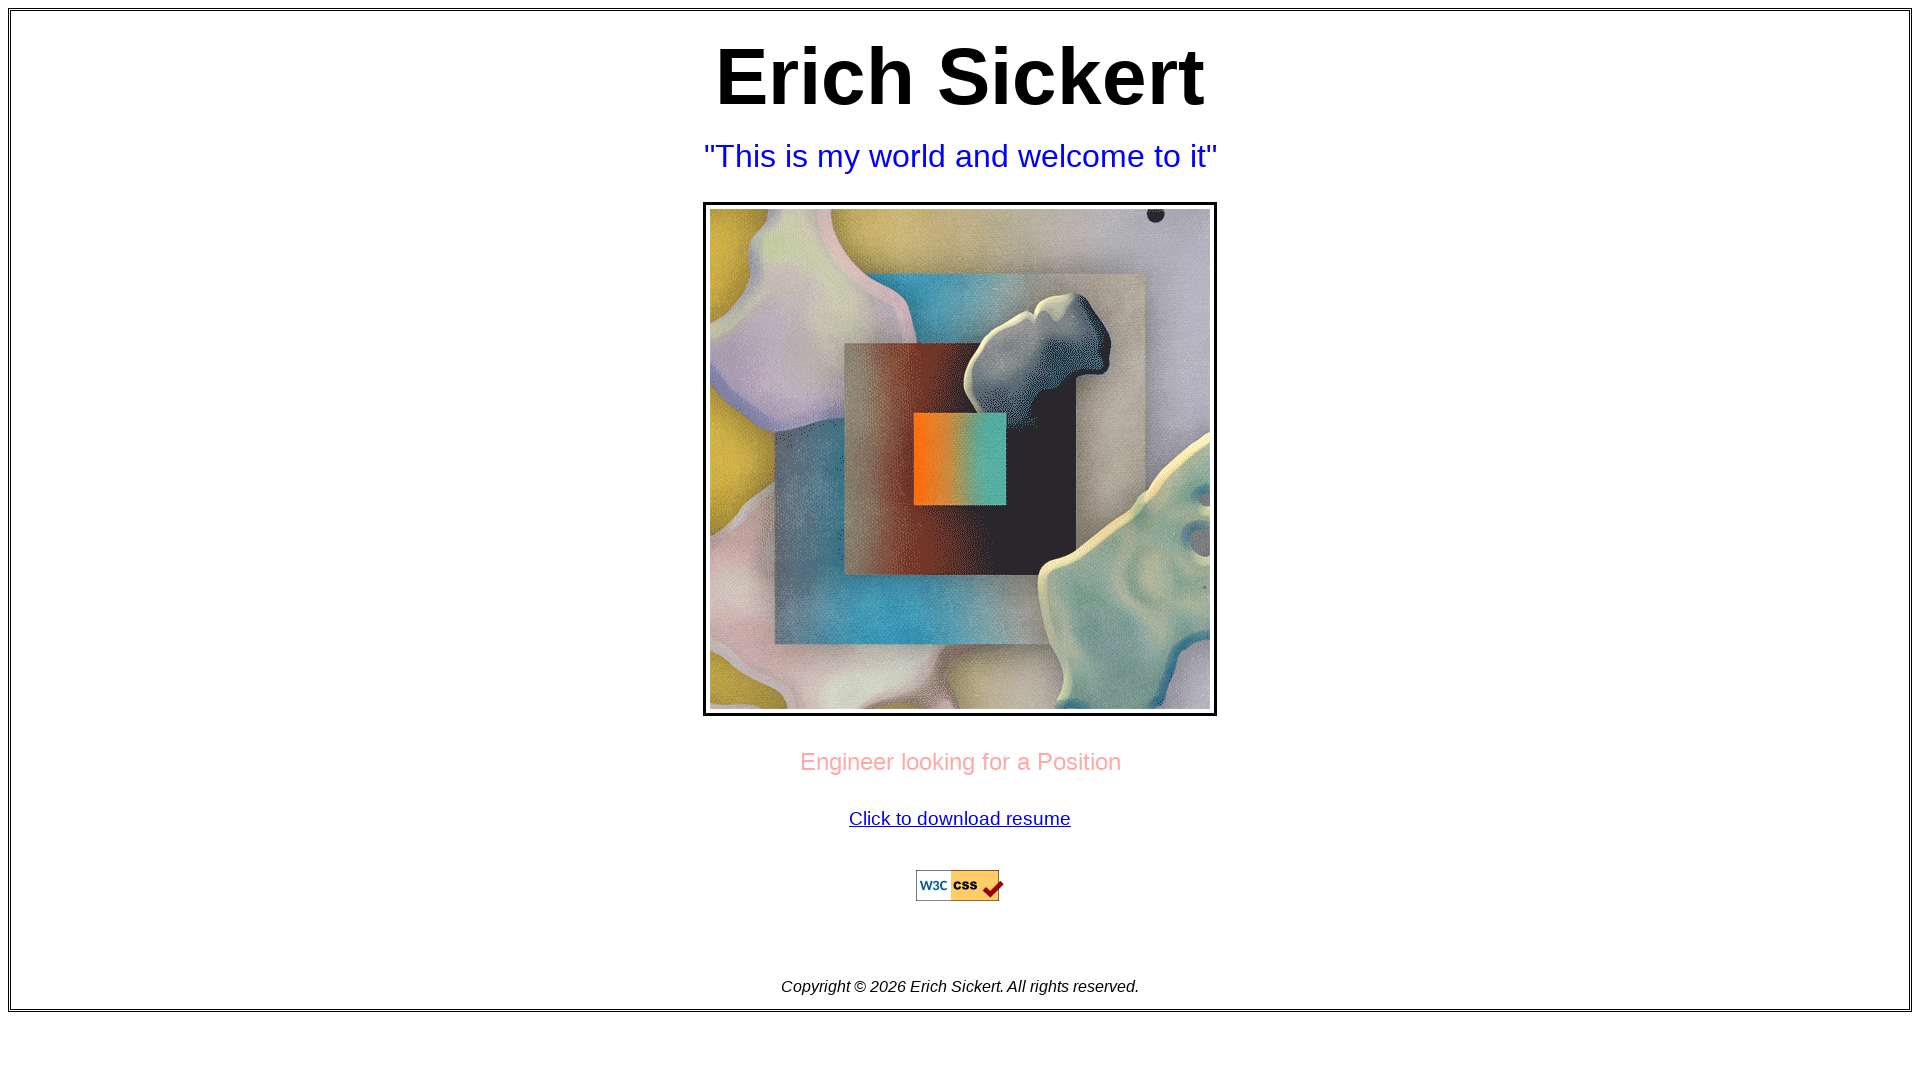